Navigates to Spotify's homepage and waits for the page to load

Starting URL: https://www.spotify.com

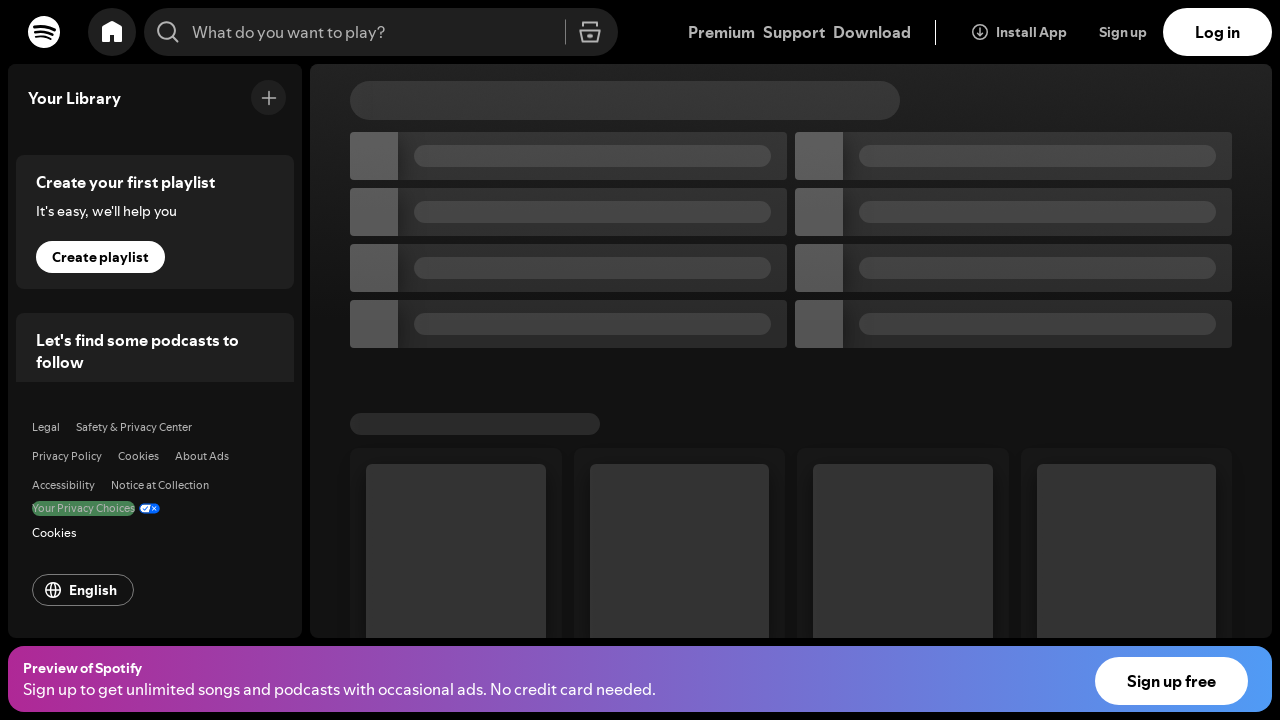

Waited for Spotify homepage to reach domcontentloaded state
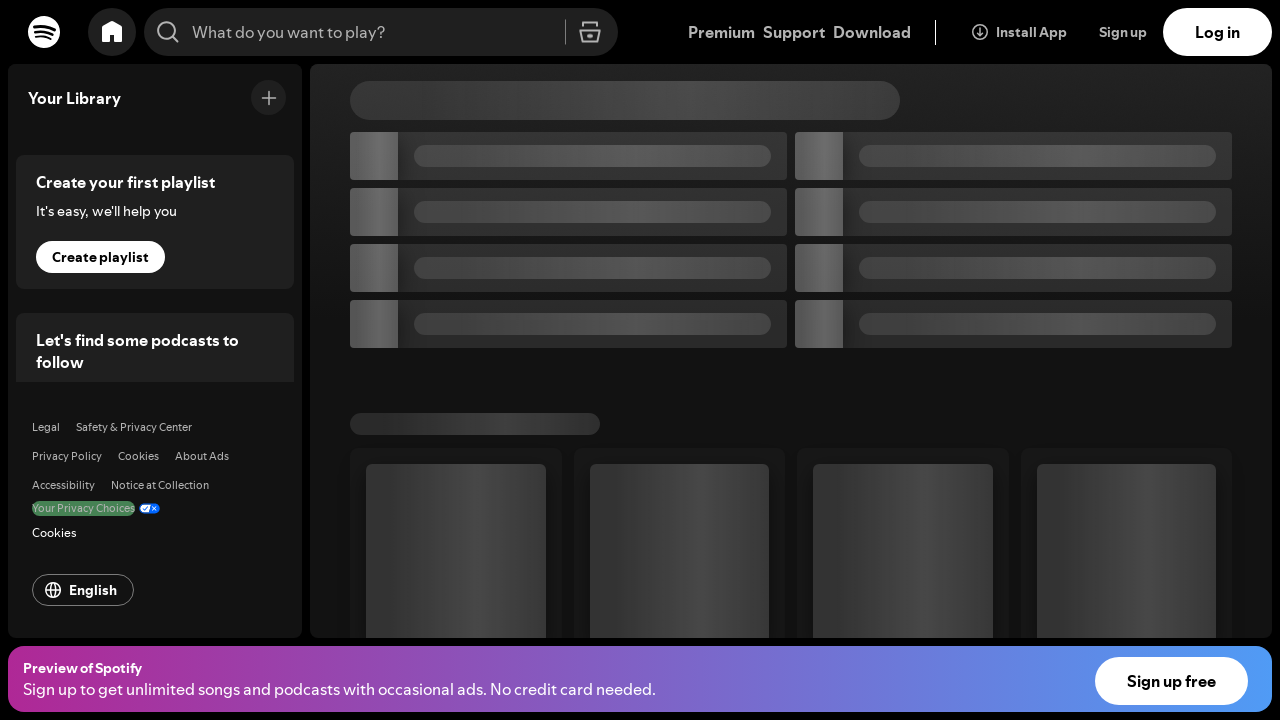

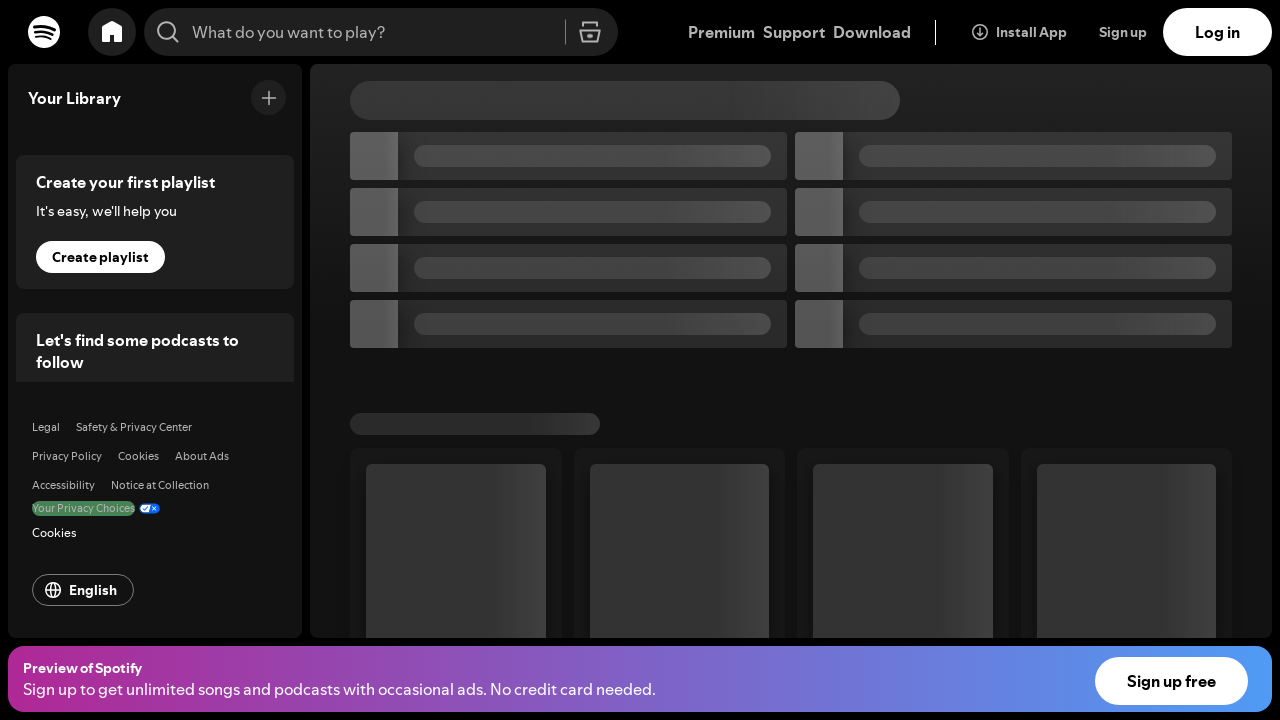